Tests an e-commerce product page by verifying that product information (title, prices, styling) displayed on the home page campaign box matches the product detail page, and validates CSS styling of regular and sale prices (strikethrough for regular, bold red for sale).

Starting URL: http://litecart.stqa.ru/index.php/en/

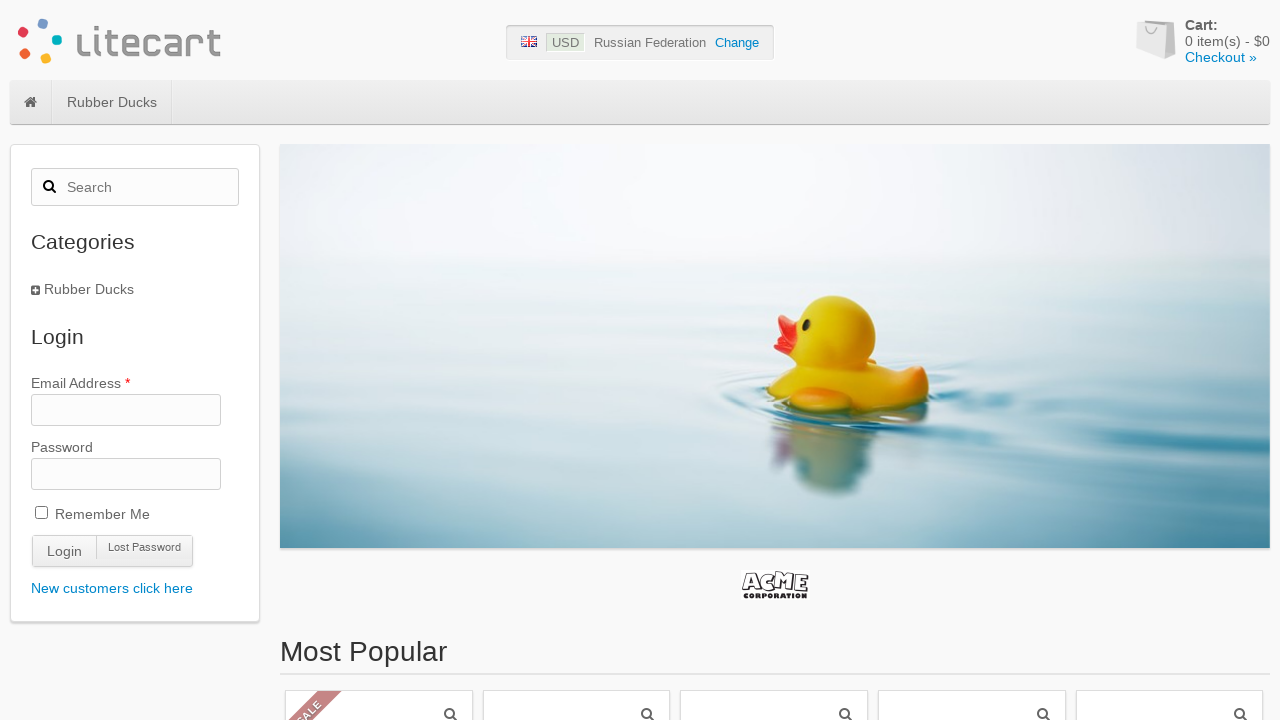

Campaign product box loaded on home page
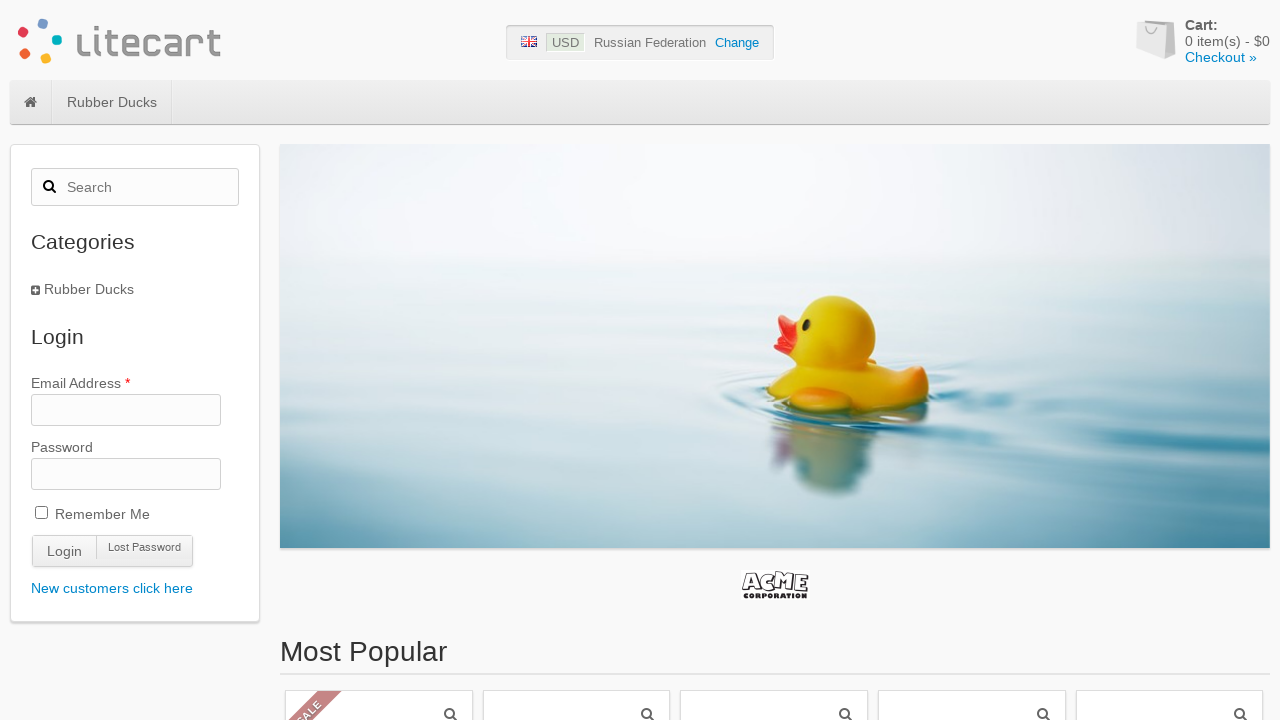

Located first product element in campaigns section
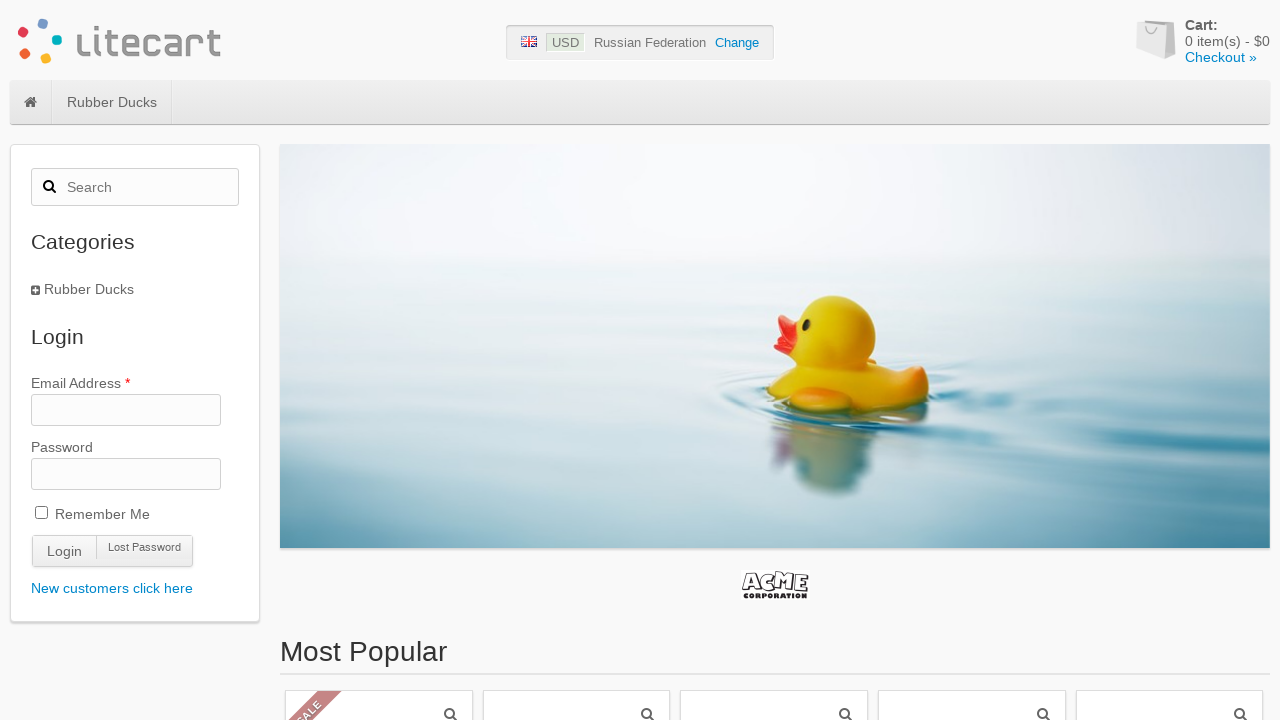

Extracted product title from home page: Yellow Duck
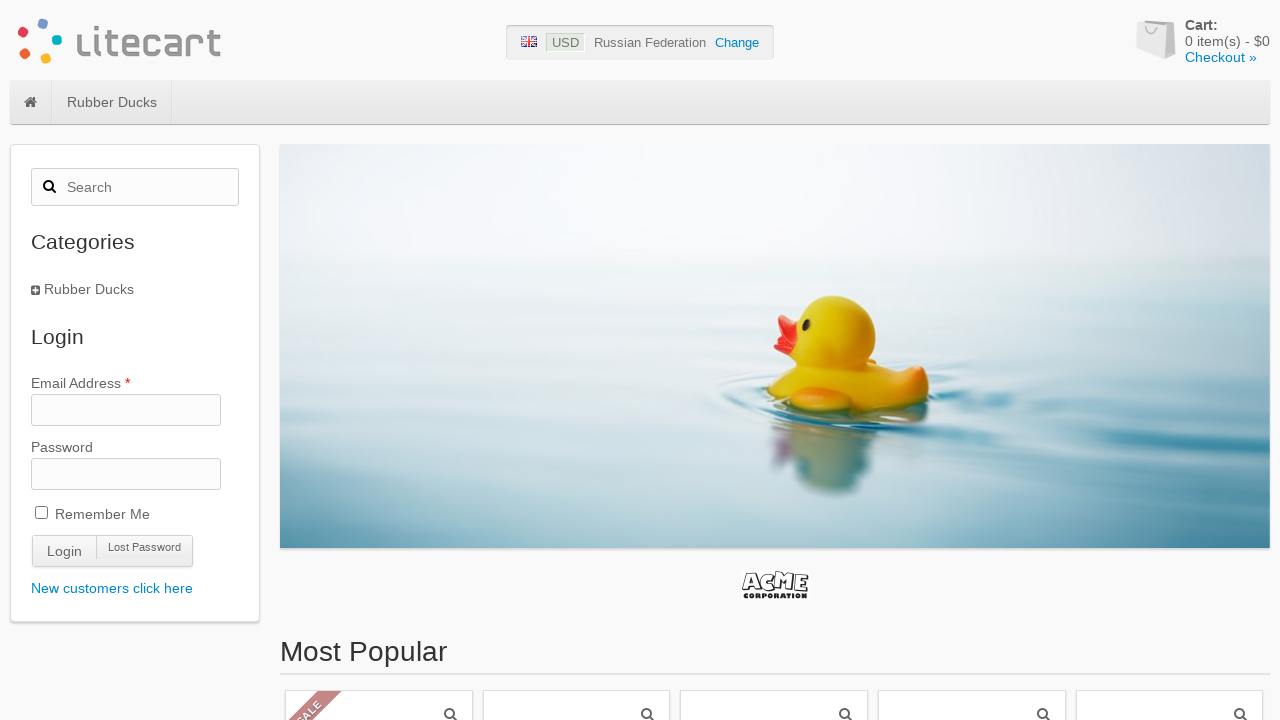

Extracted regular price from home page: $20
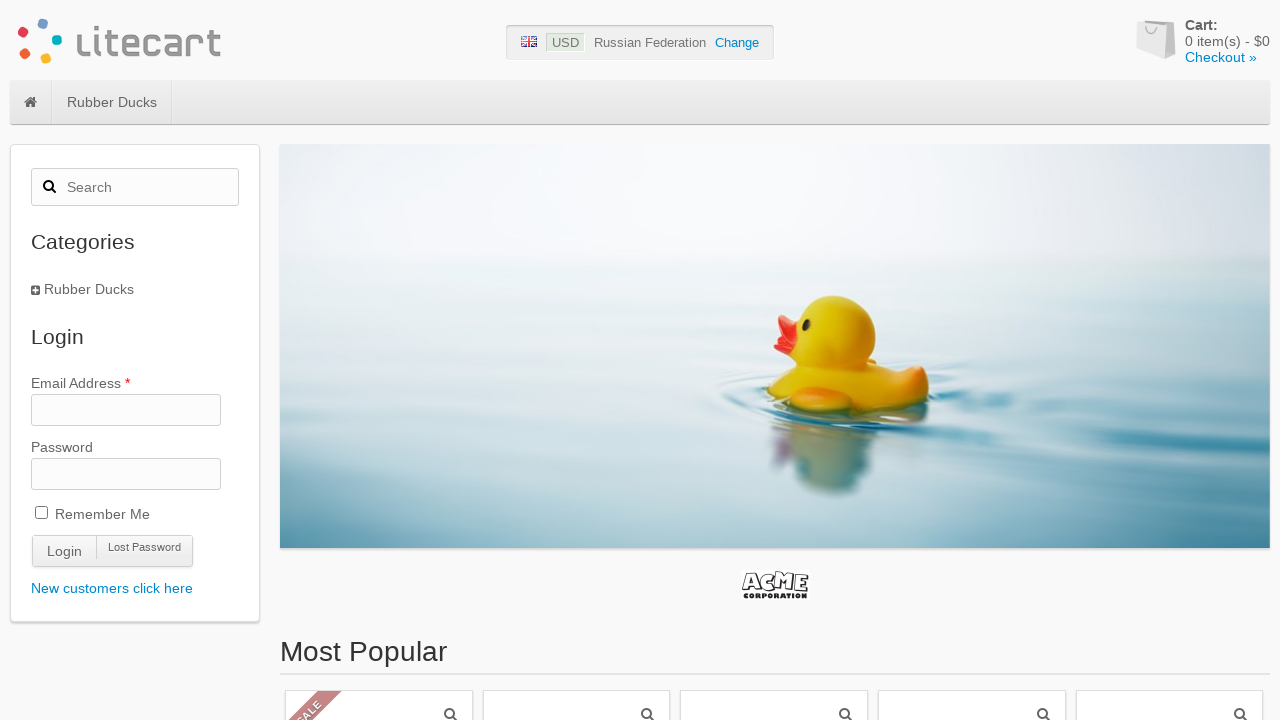

Extracted sale price from home page: $18
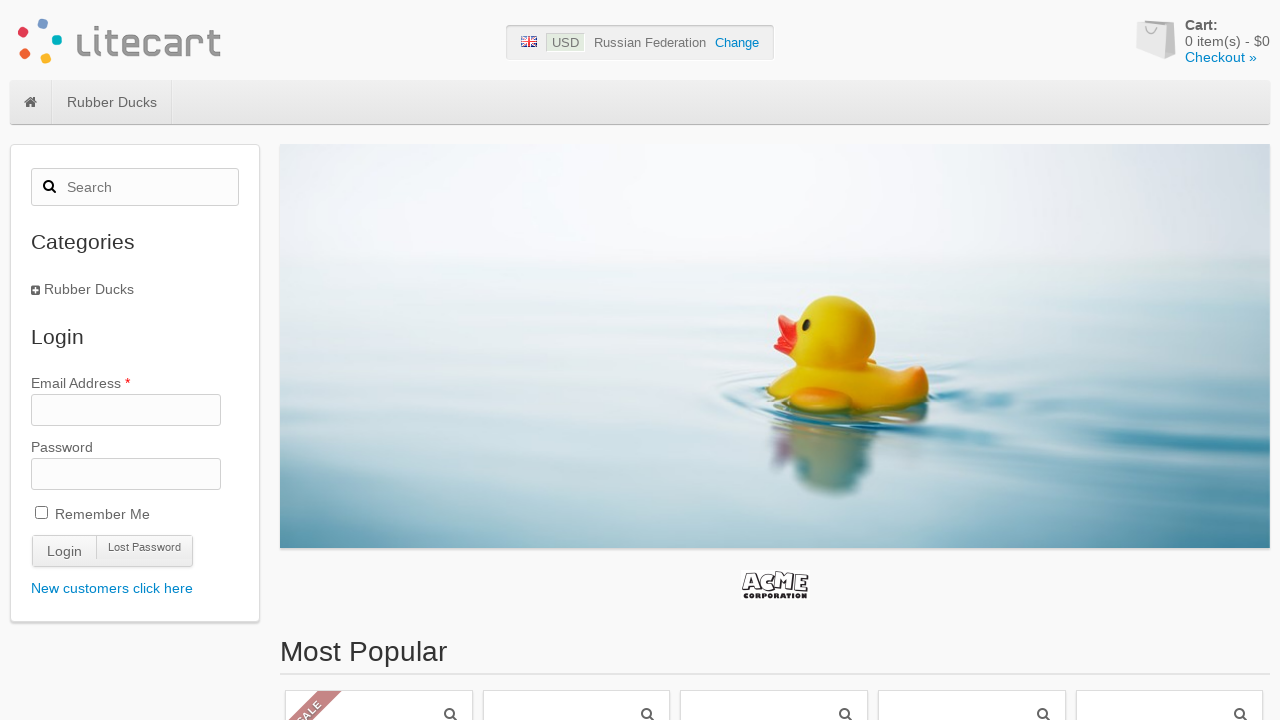

Verified sale price tag is STRONG: True
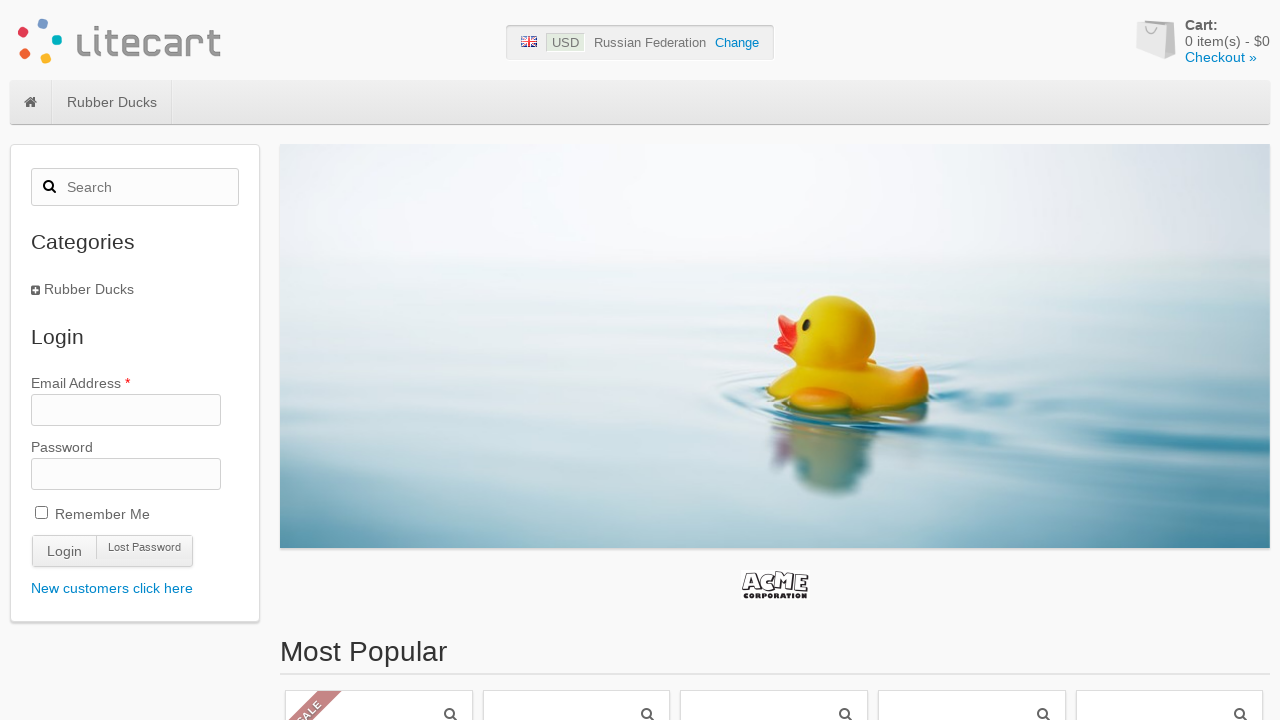

Verified sale price color: rgb(204, 0, 0)
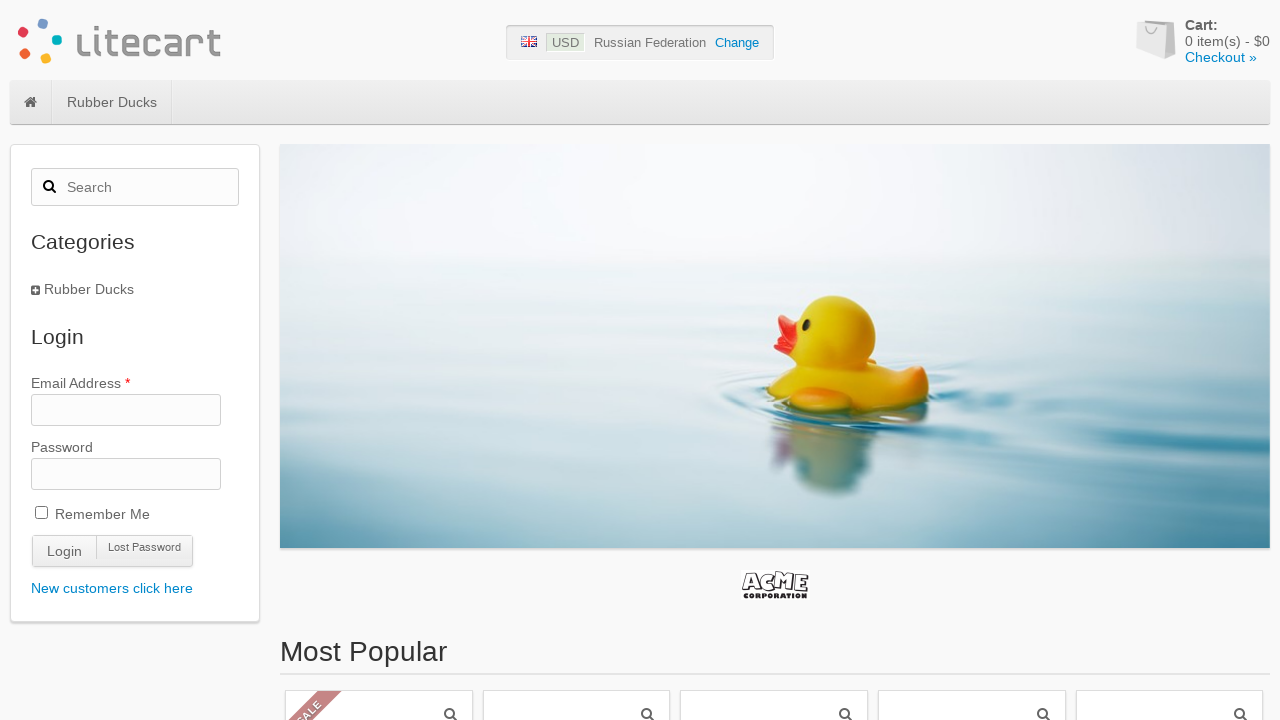

Verified regular price has line-through decoration: line-through solid rgb(119, 119, 119)
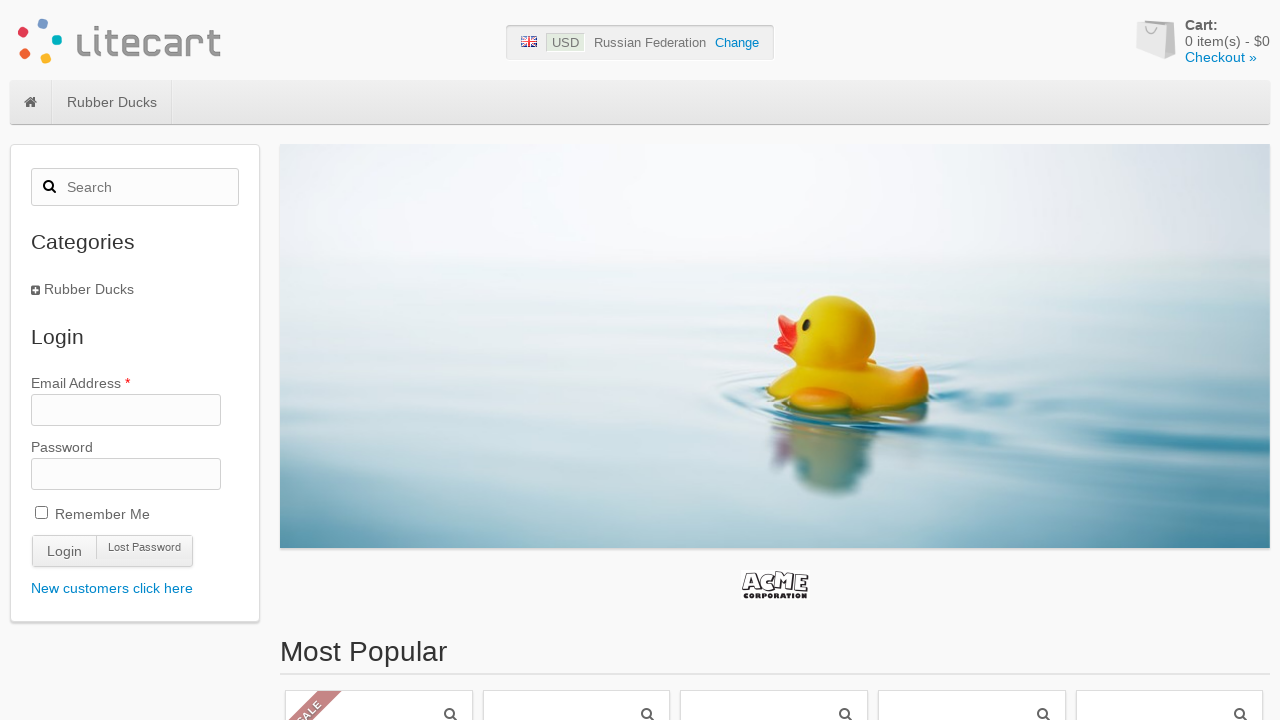

Clicked on product to navigate to product detail page at (379, 361) on #box-campaigns div.content ul li >> nth=0
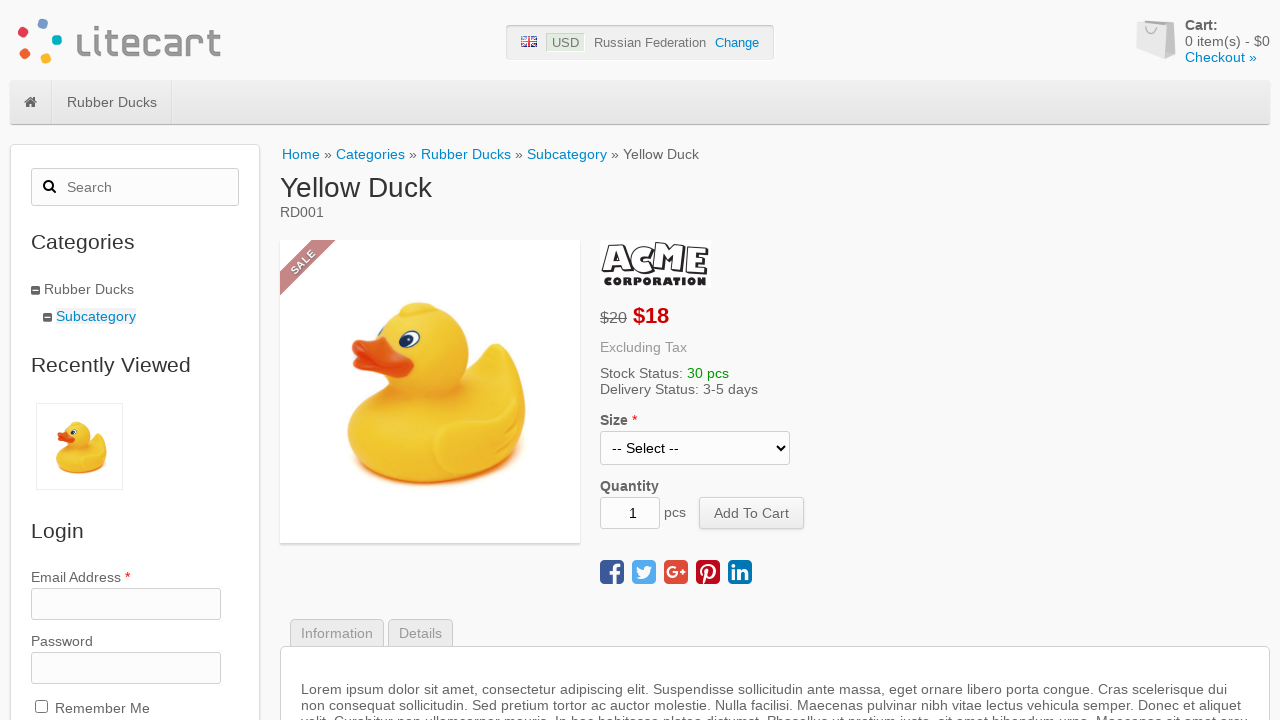

Product detail page loaded with title element
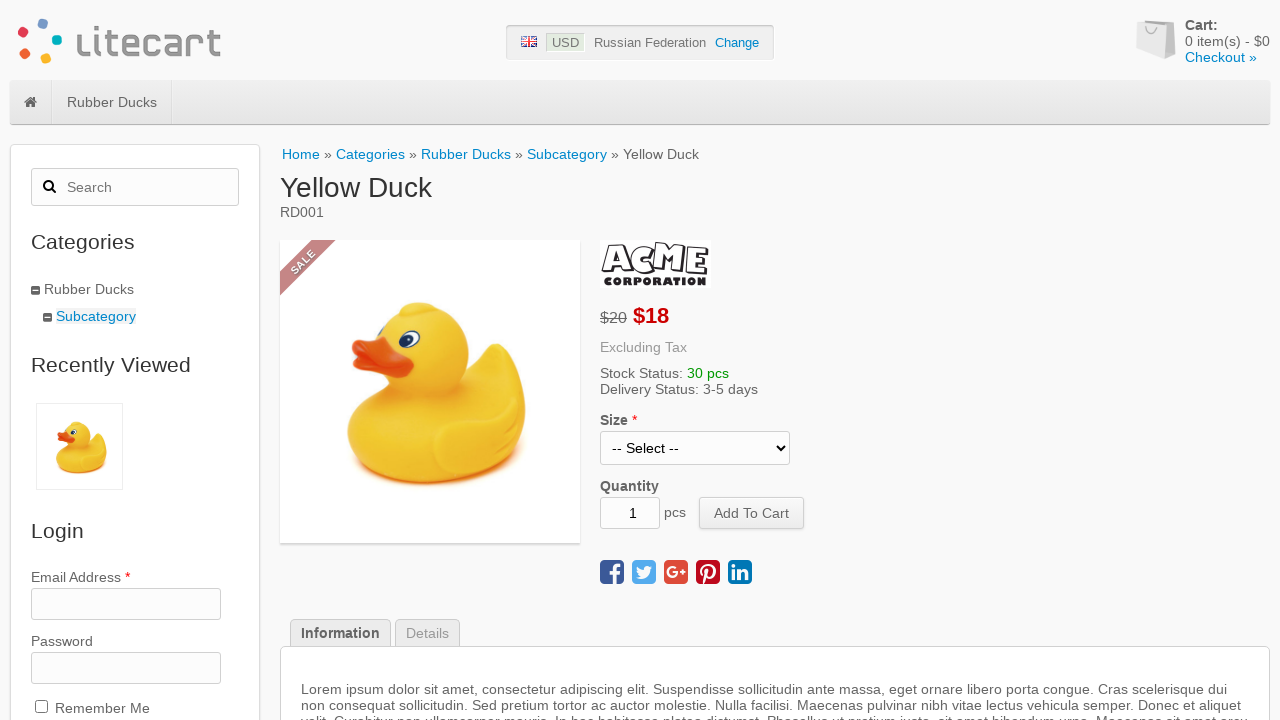

Verified product title matches: True
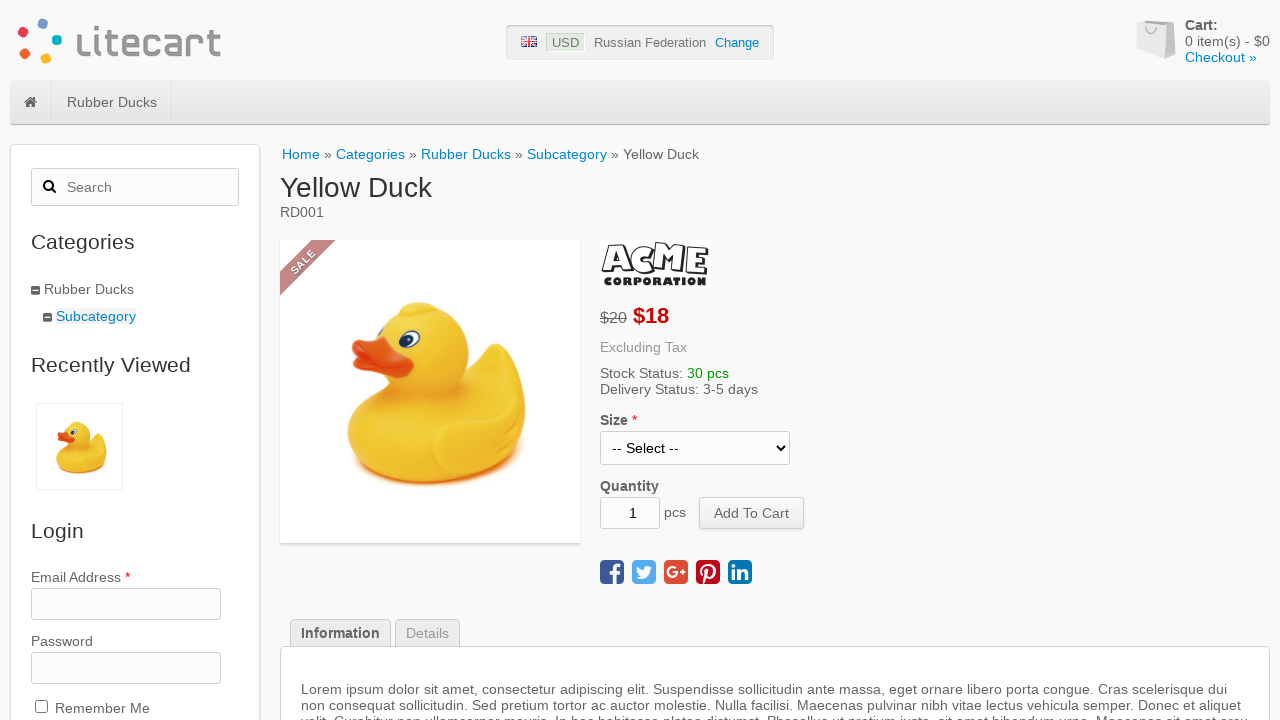

Verified regular price matches: True
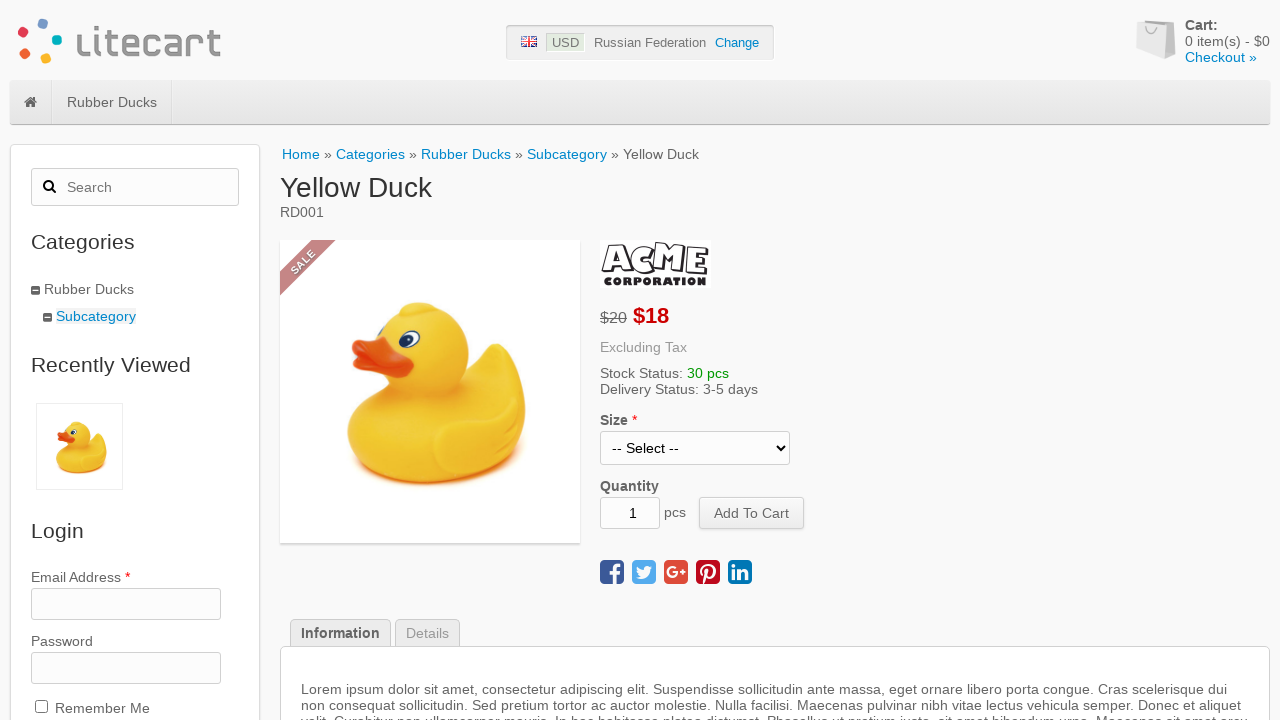

Verified sale price matches: True
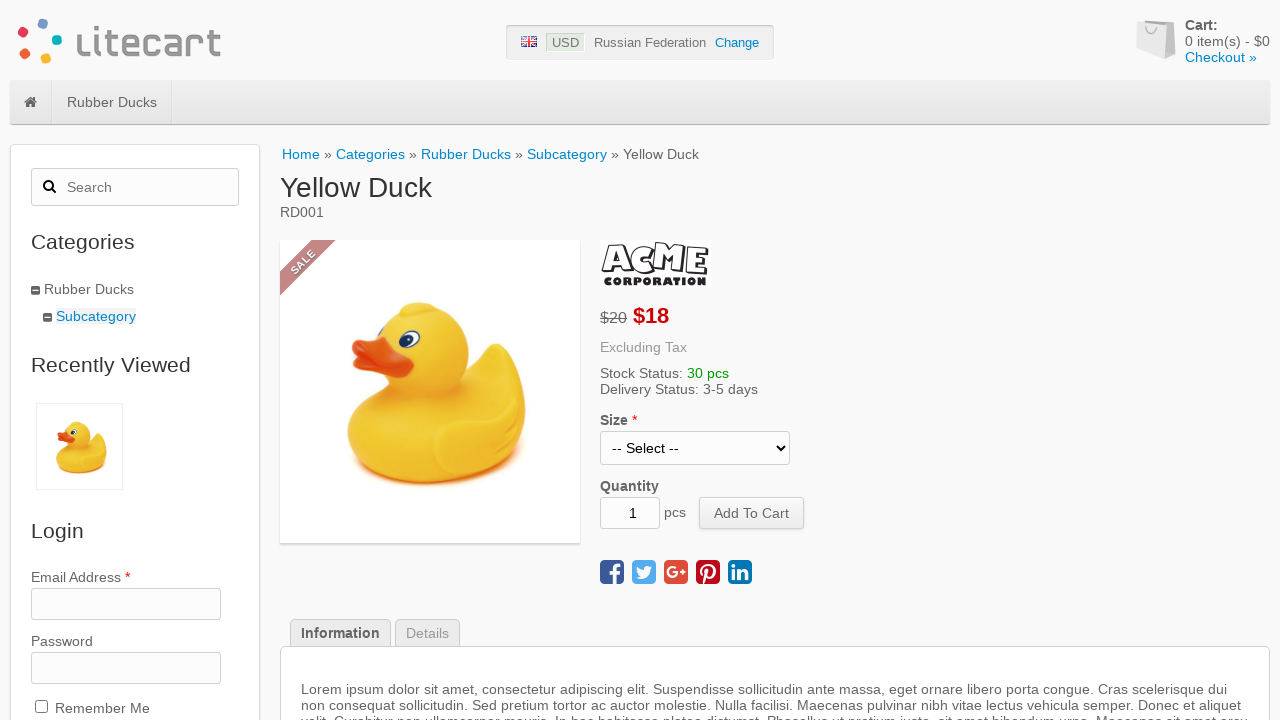

Verified regular price has line-through on product page: line-through solid rgb(102, 102, 102)
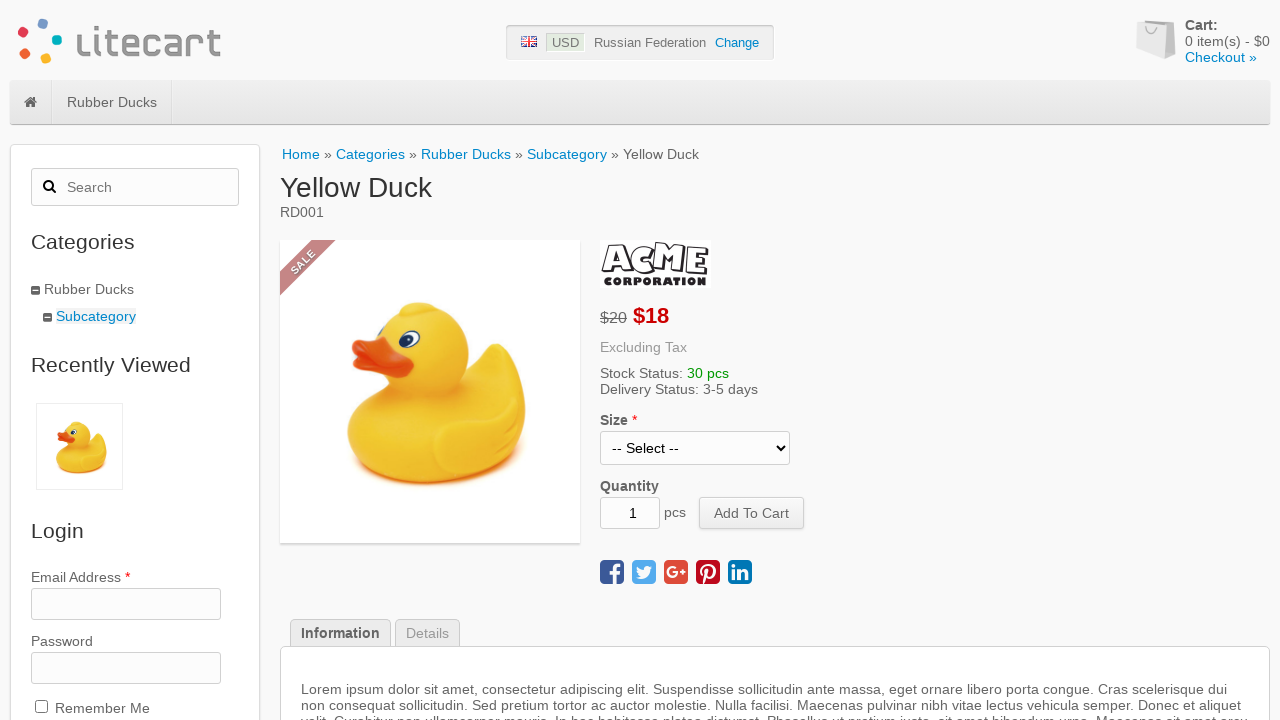

Verified sale price is bold on product page: True
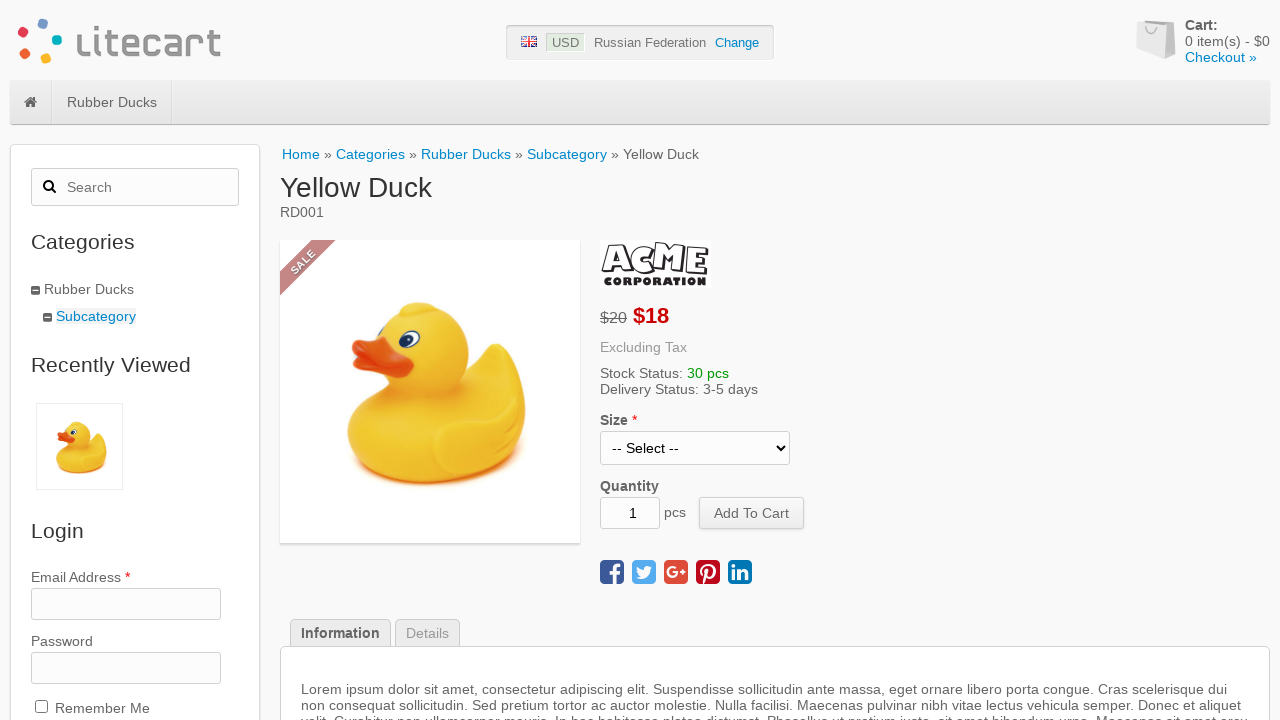

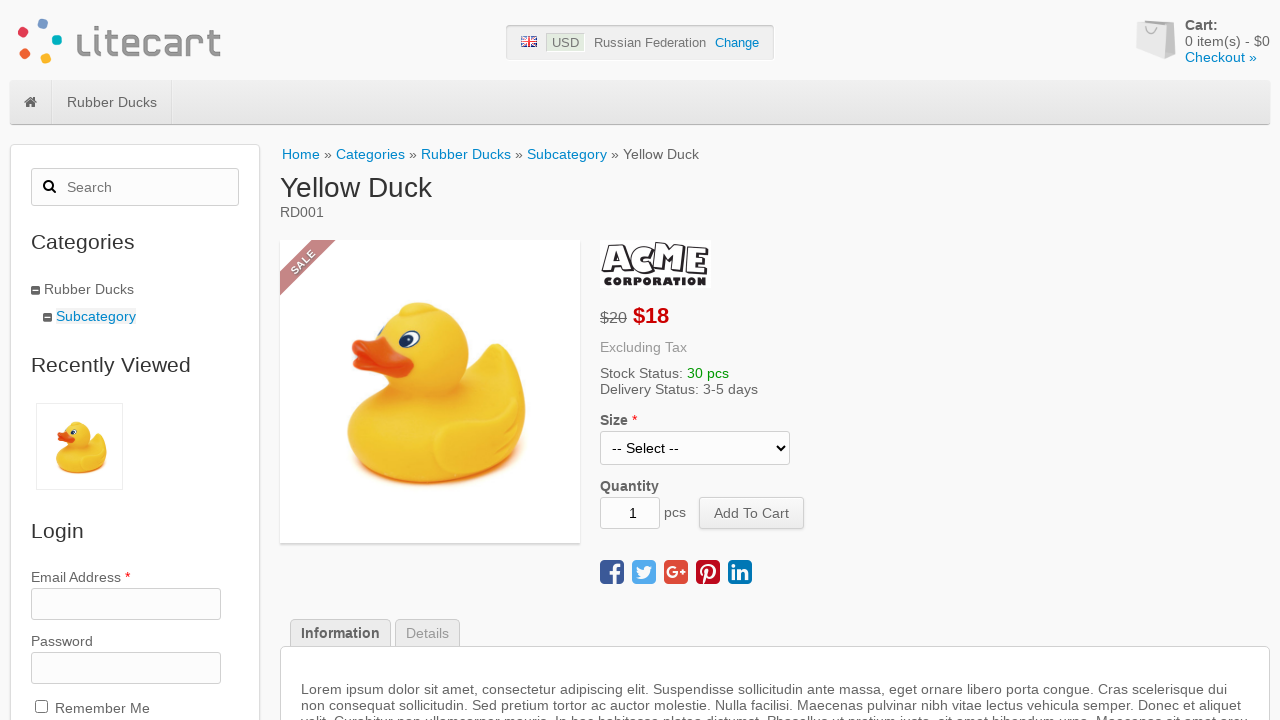